Tests dropdown and multiselect functionality by selecting options by index from two different select elements on the page

Starting URL: http://omayo.blogspot.com/

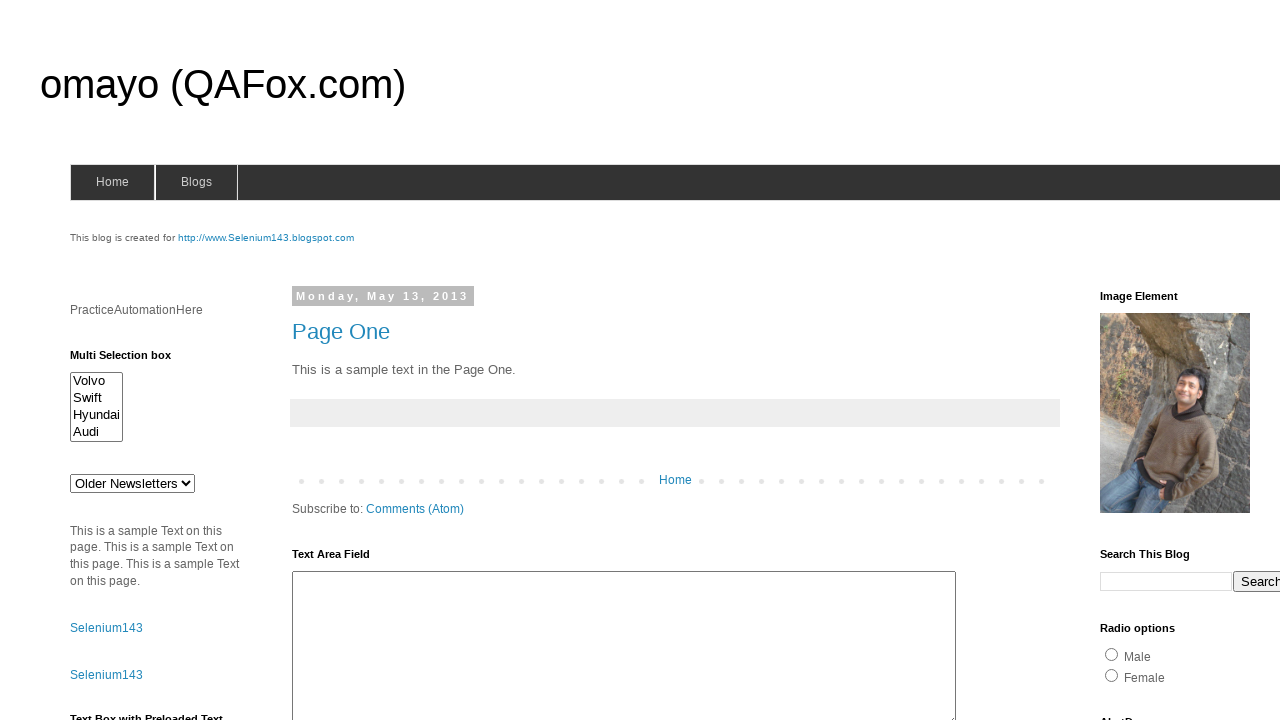

Selected option at index 2 from dropdown with id 'drop1' on #drop1
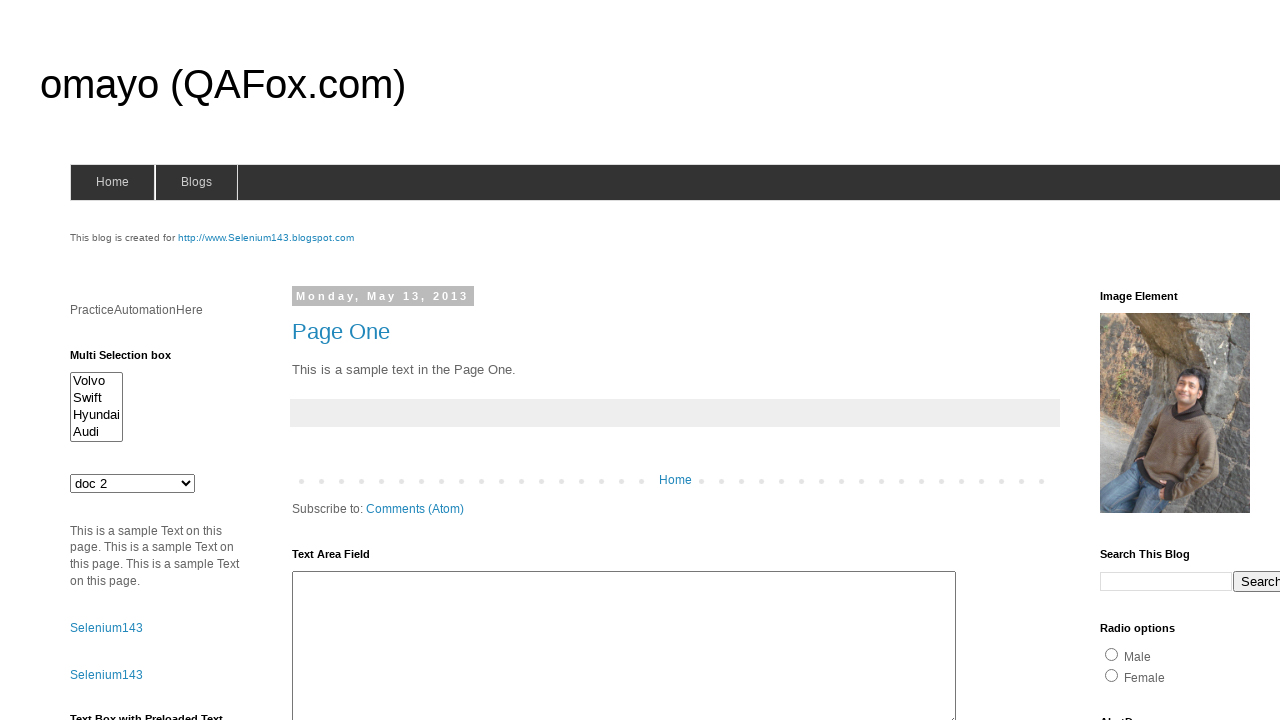

Waited 1 second for dropdown selection to register
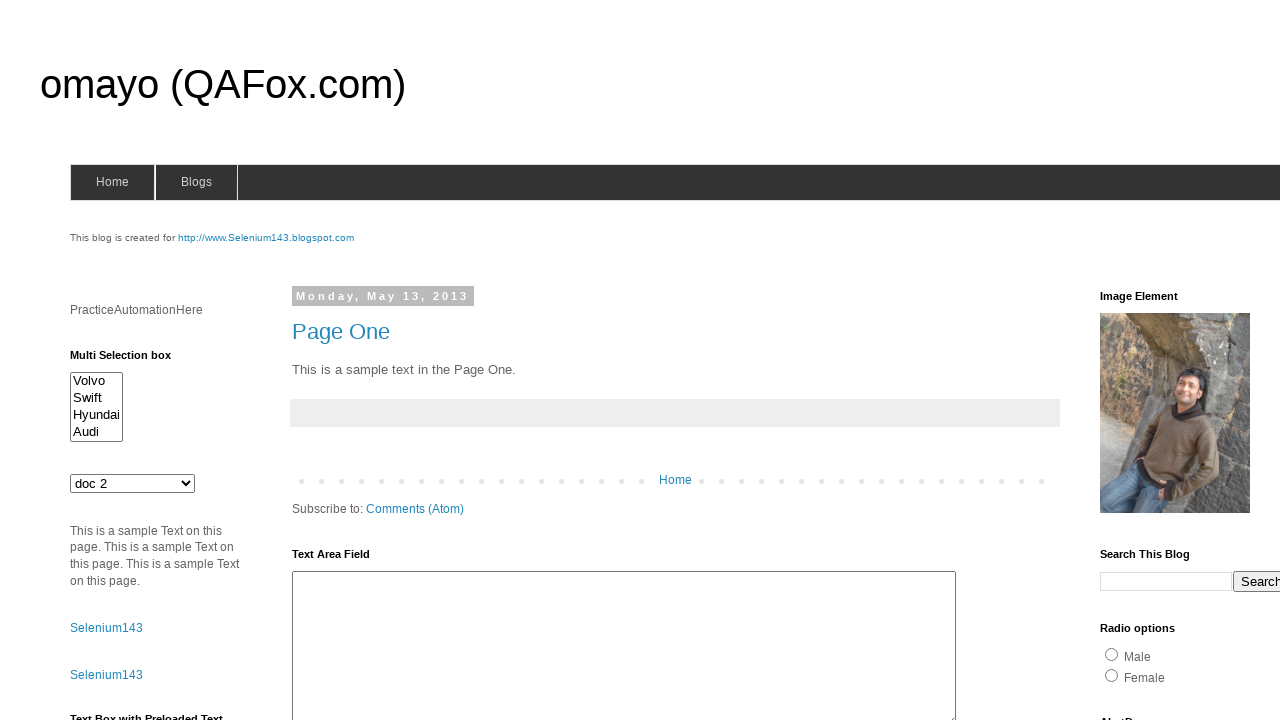

Selected option at index 3 from multiselect with id 'multiselect1' on #multiselect1
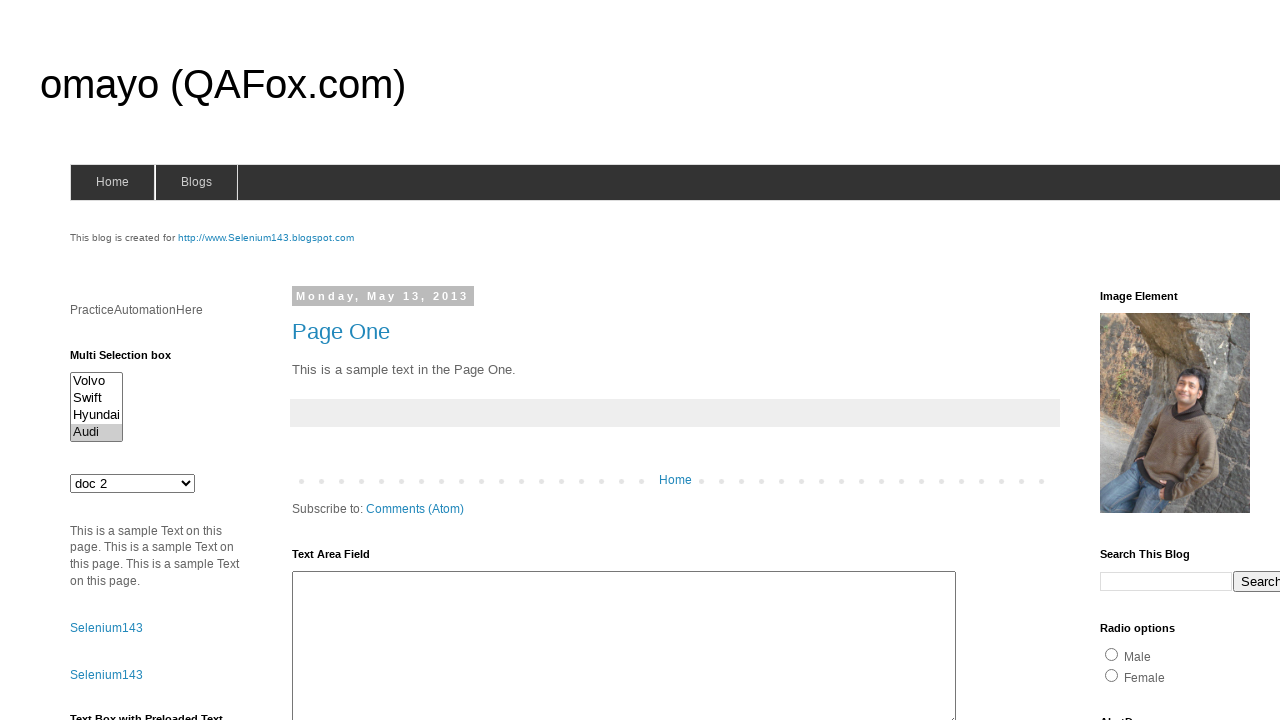

Waited 2 seconds to observe the multiselect selection
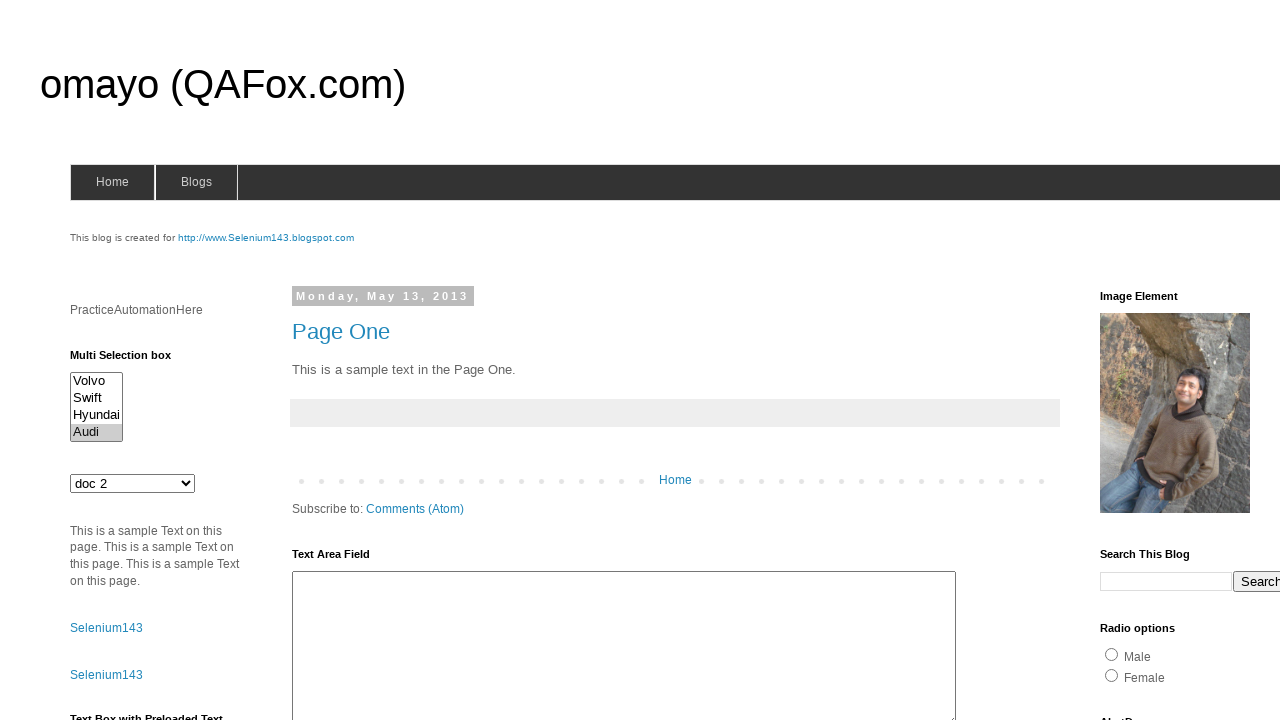

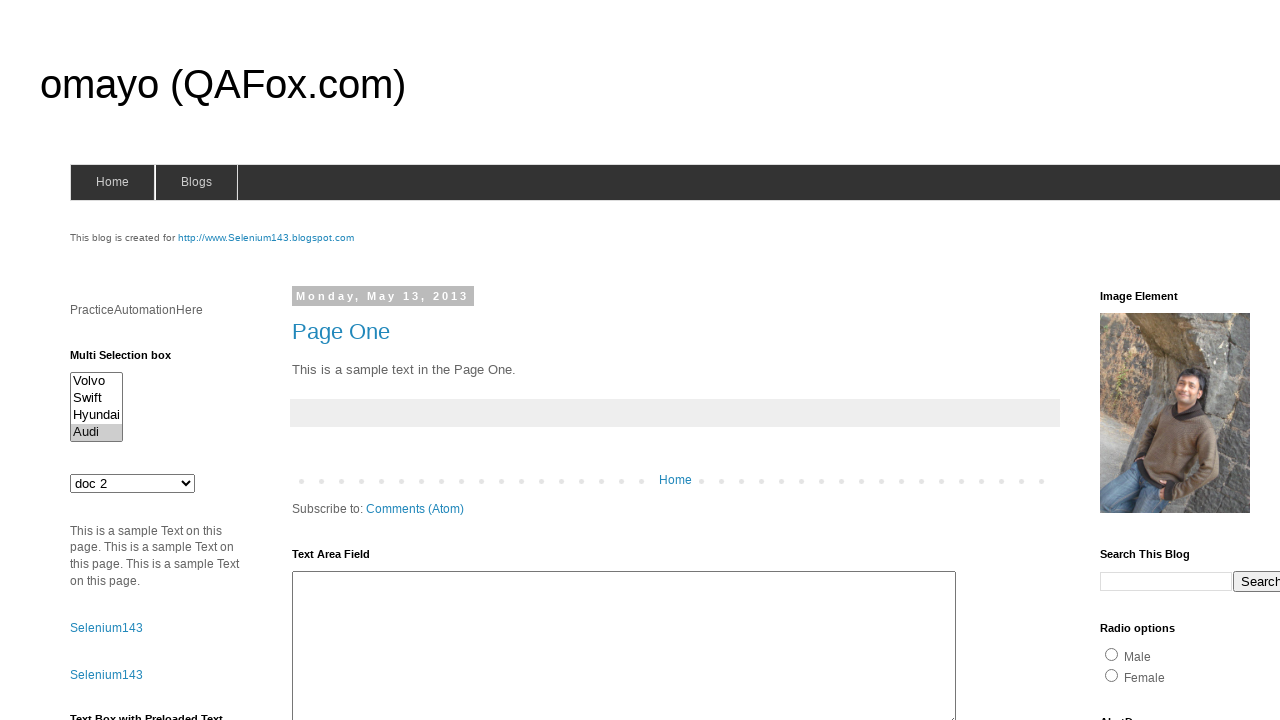